Tests multiplying decimal with many decimal places (3.00069 × 2), verifying precision and integer rounding

Starting URL: https://testsheepnz.github.io/BasicCalculator

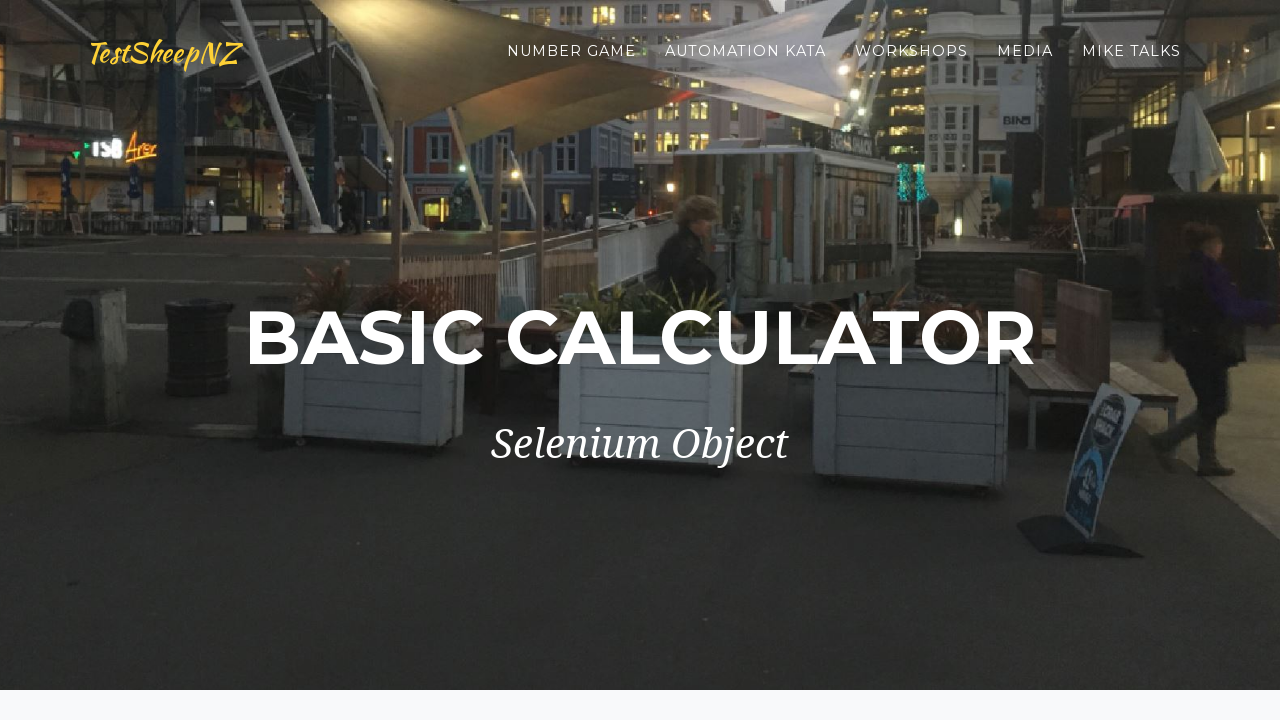

Selected calculator build version 1 on #selectBuild
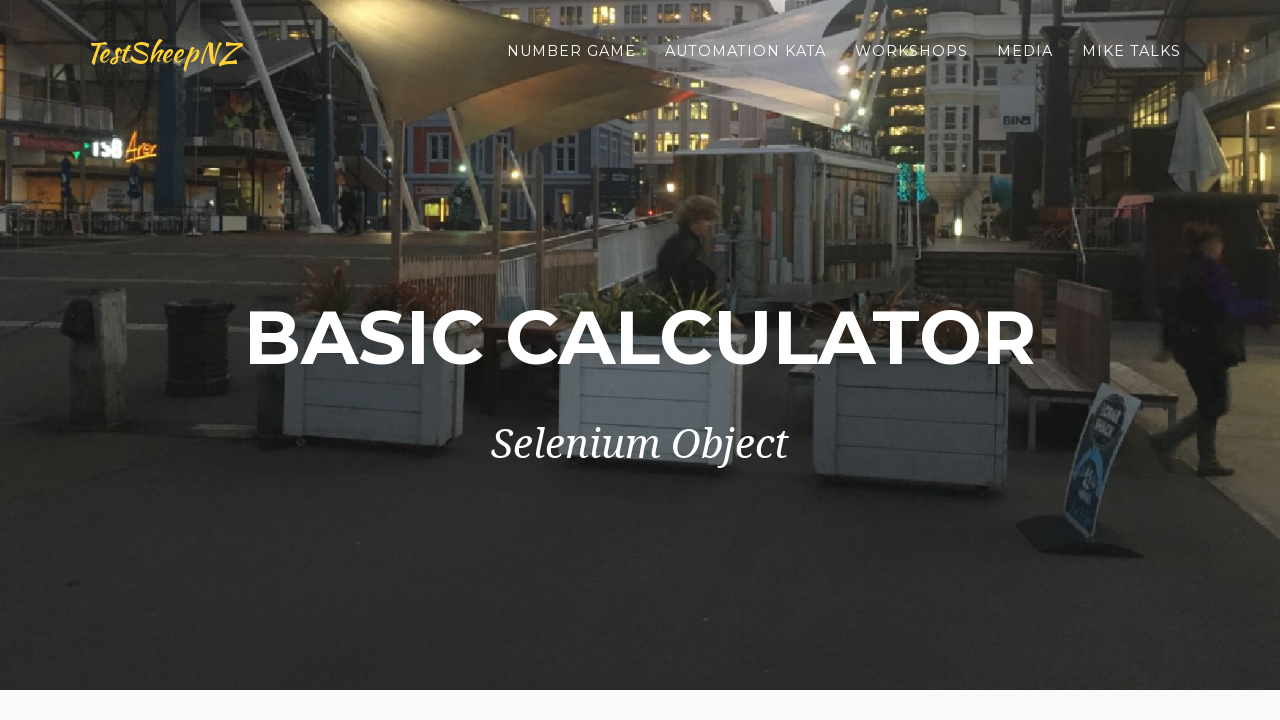

Entered first number 3.00069 in number1 field on #number1Field
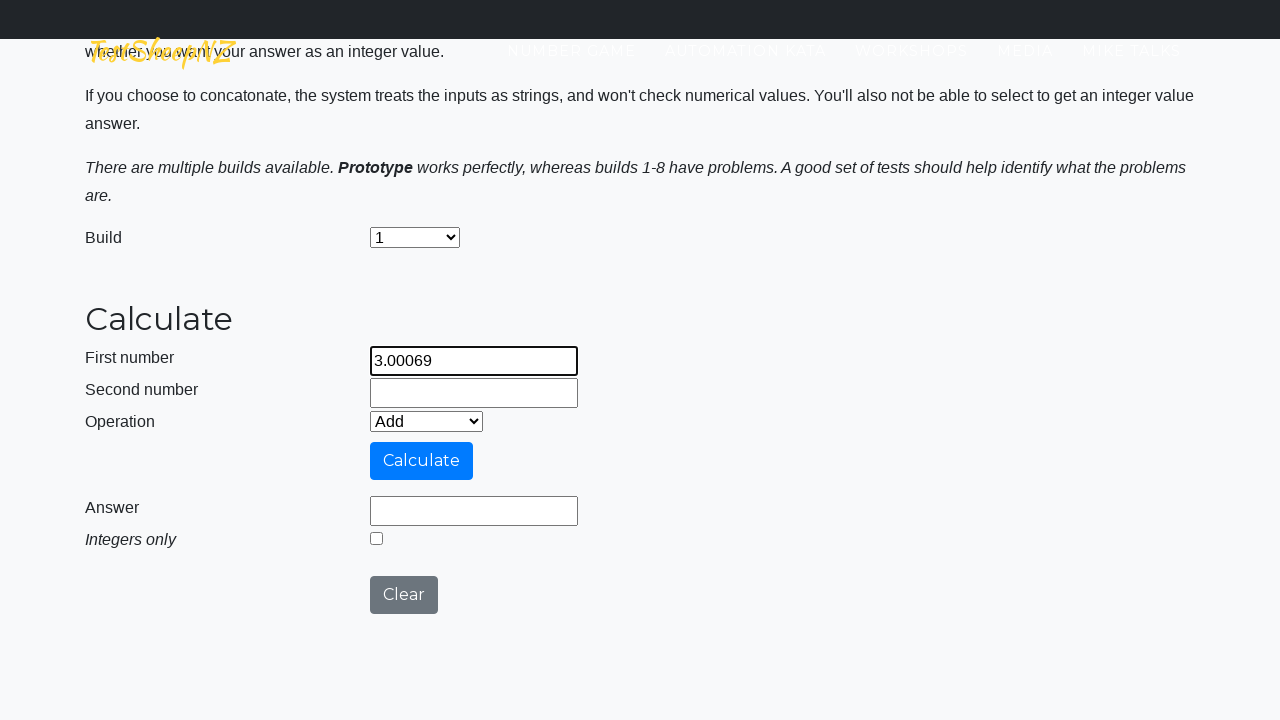

Entered second number 2 in number2 field on #number2Field
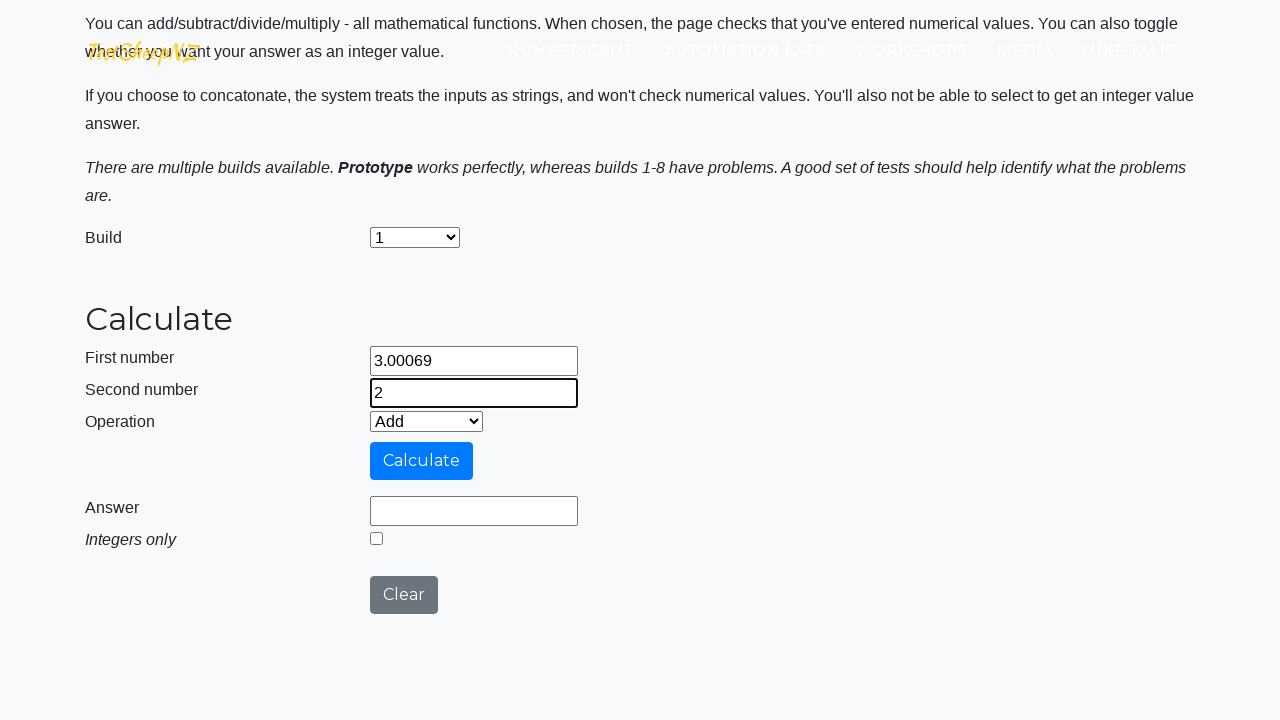

Selected Multiply operation from dropdown on #selectOperationDropdown
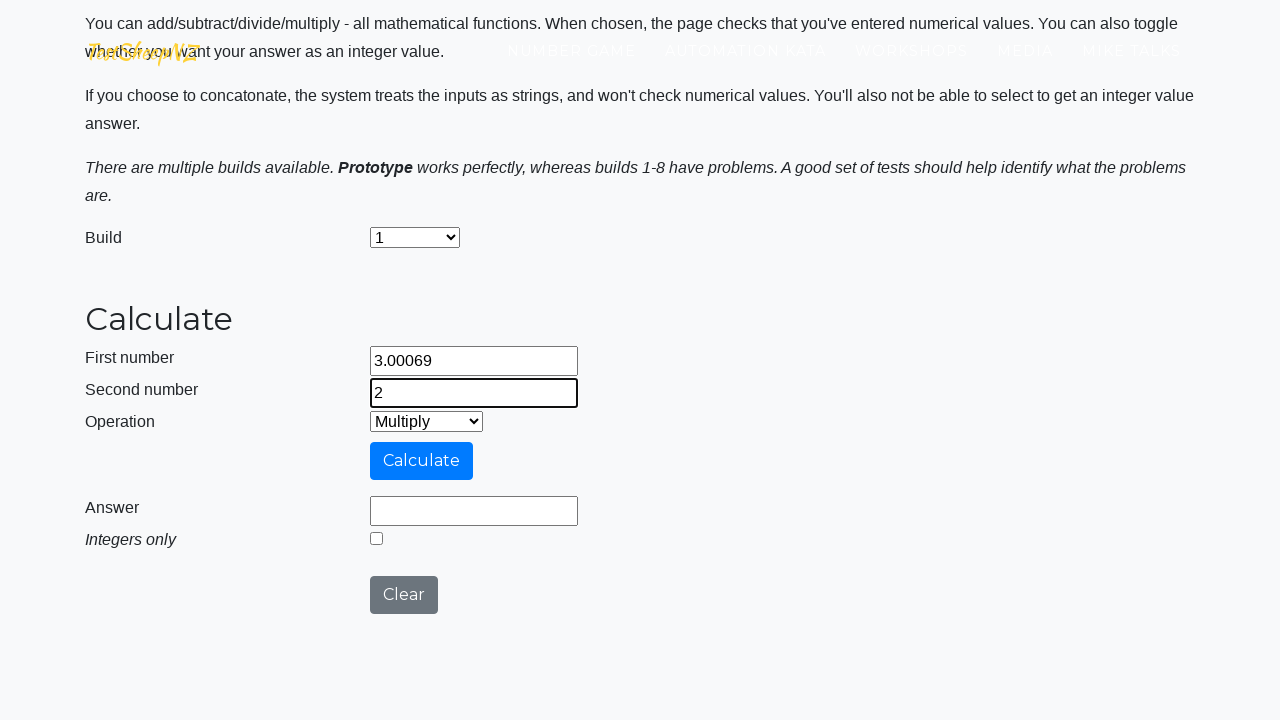

Clicked calculate button to perform multiplication at (422, 461) on #calculateButton
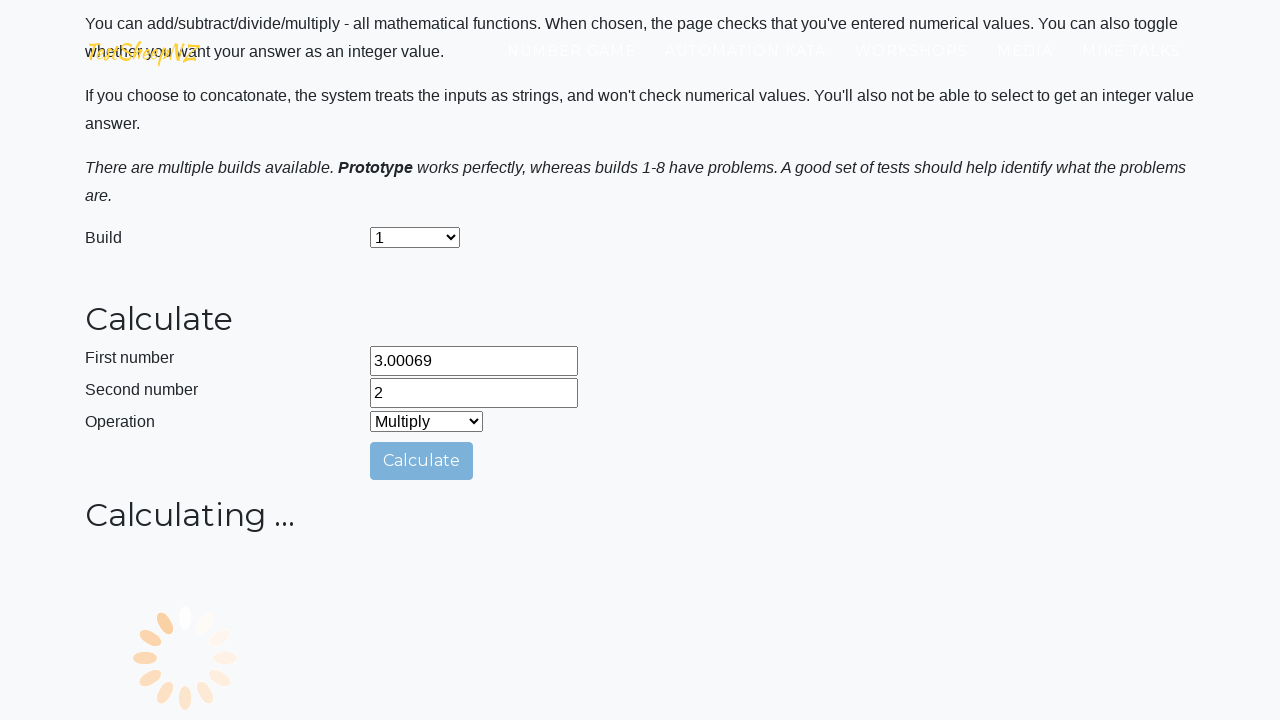

Clicked integer select option to verify rounding of result 6.00138 at (376, 428) on #integerSelect
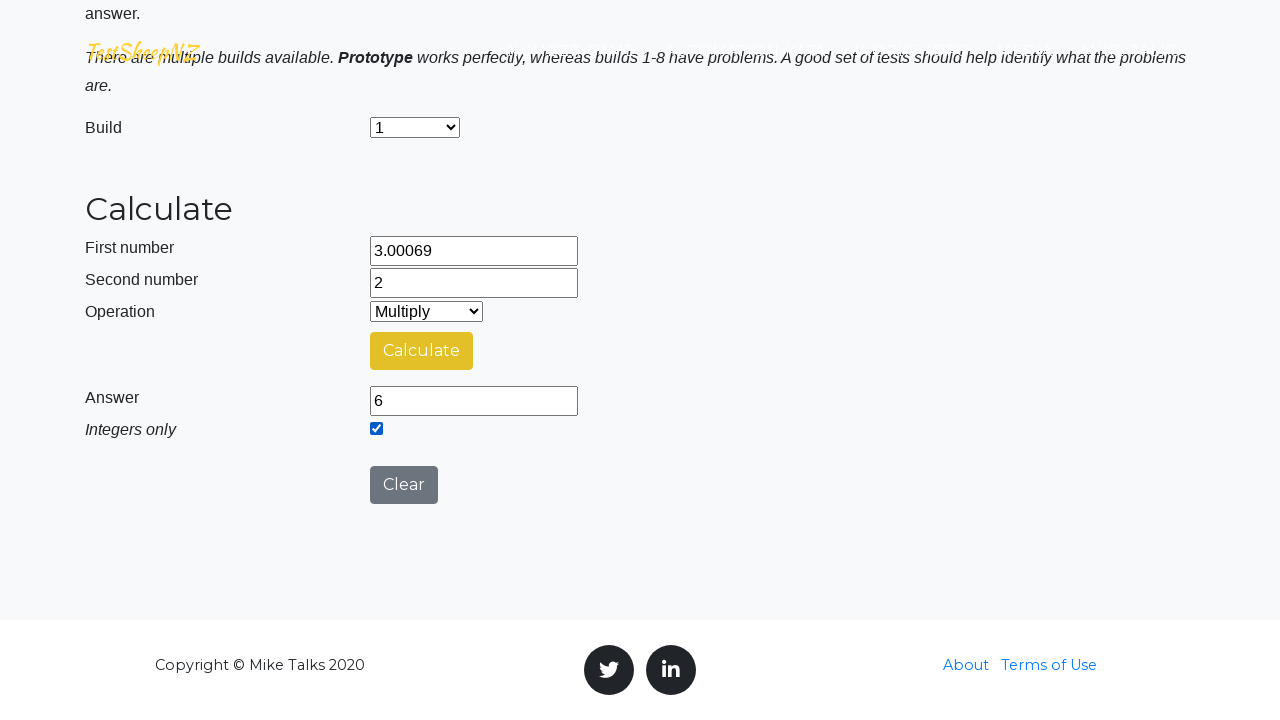

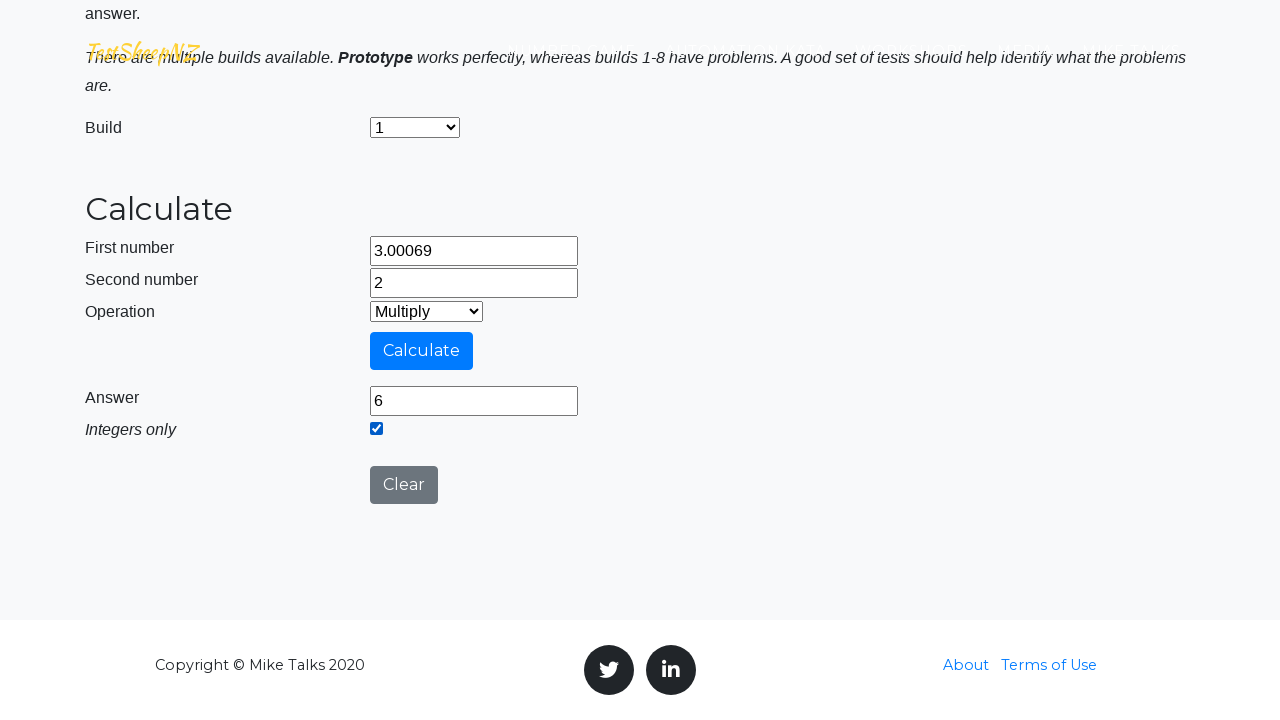